Tests alert handling functionality by clicking a button that triggers a prompt alert, entering text into it, and accepting it

Starting URL: https://www.leafground.com/alert.xhtml

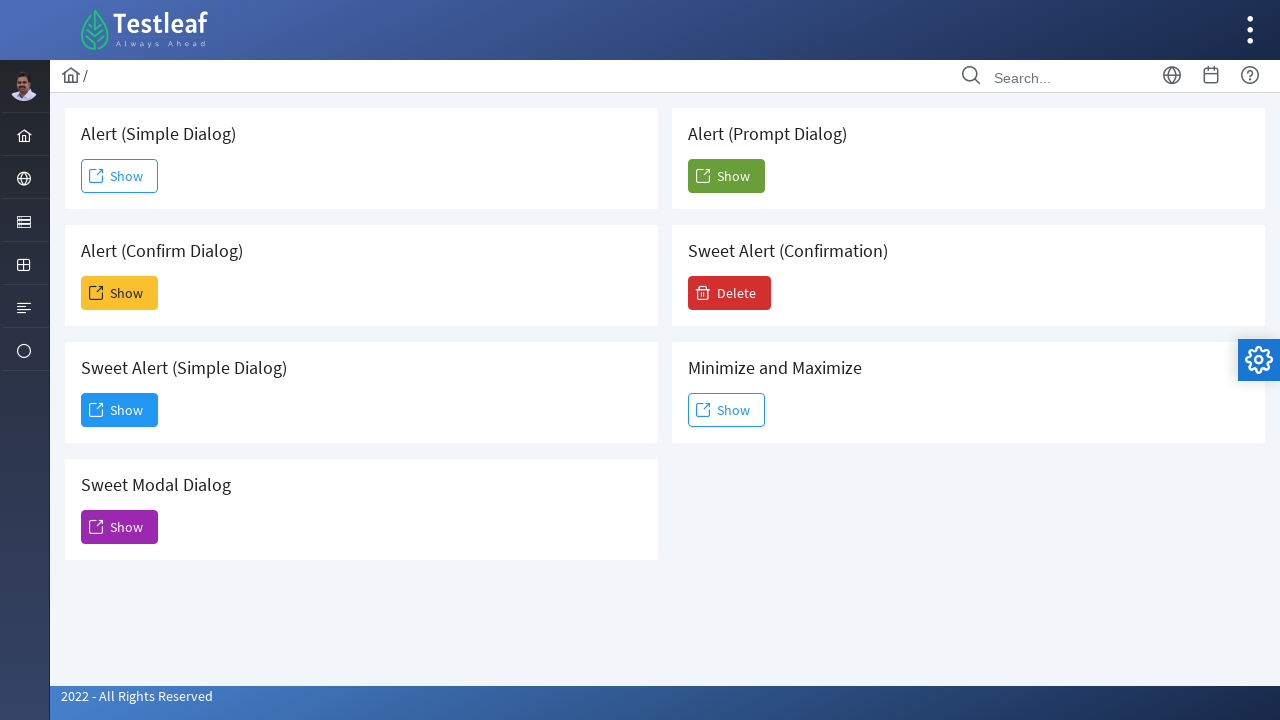

Clicked button to trigger prompt alert at (726, 176) on xpath=(//span[@class='ui-button-text ui-c'])[6]
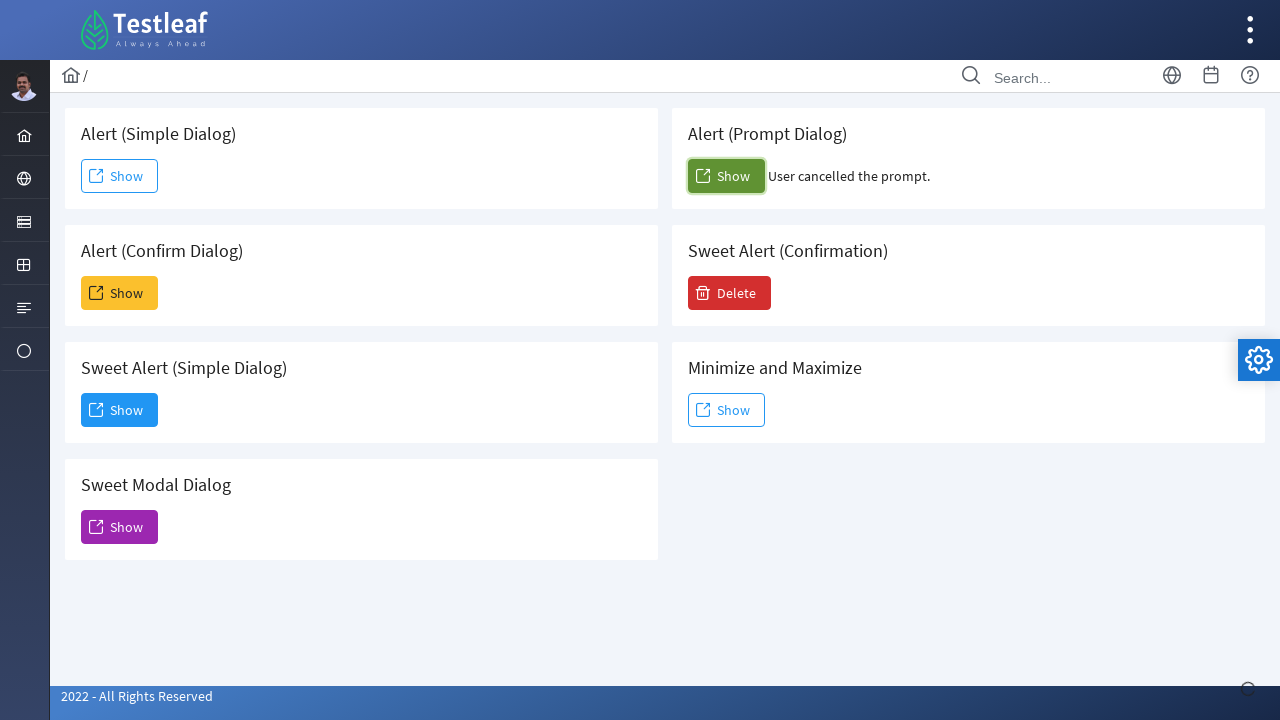

Set up dialog handler to accept prompt with 'TestLeaf'
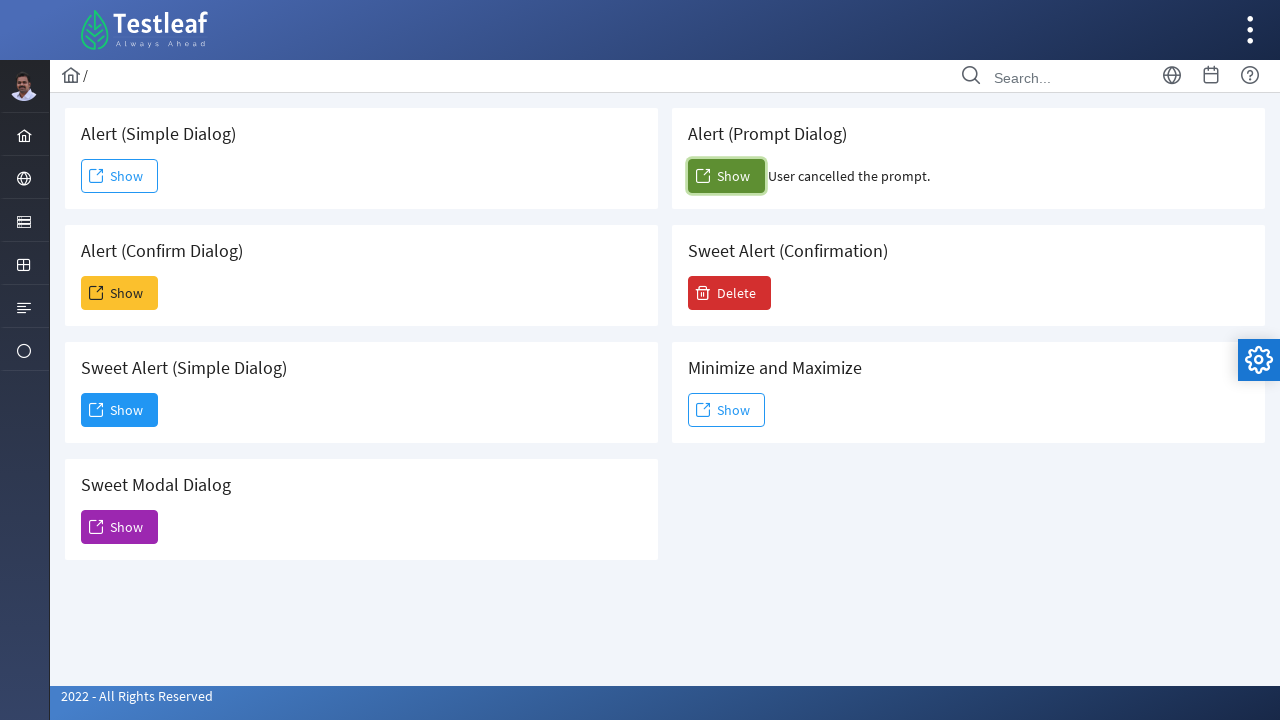

Alert result text element loaded
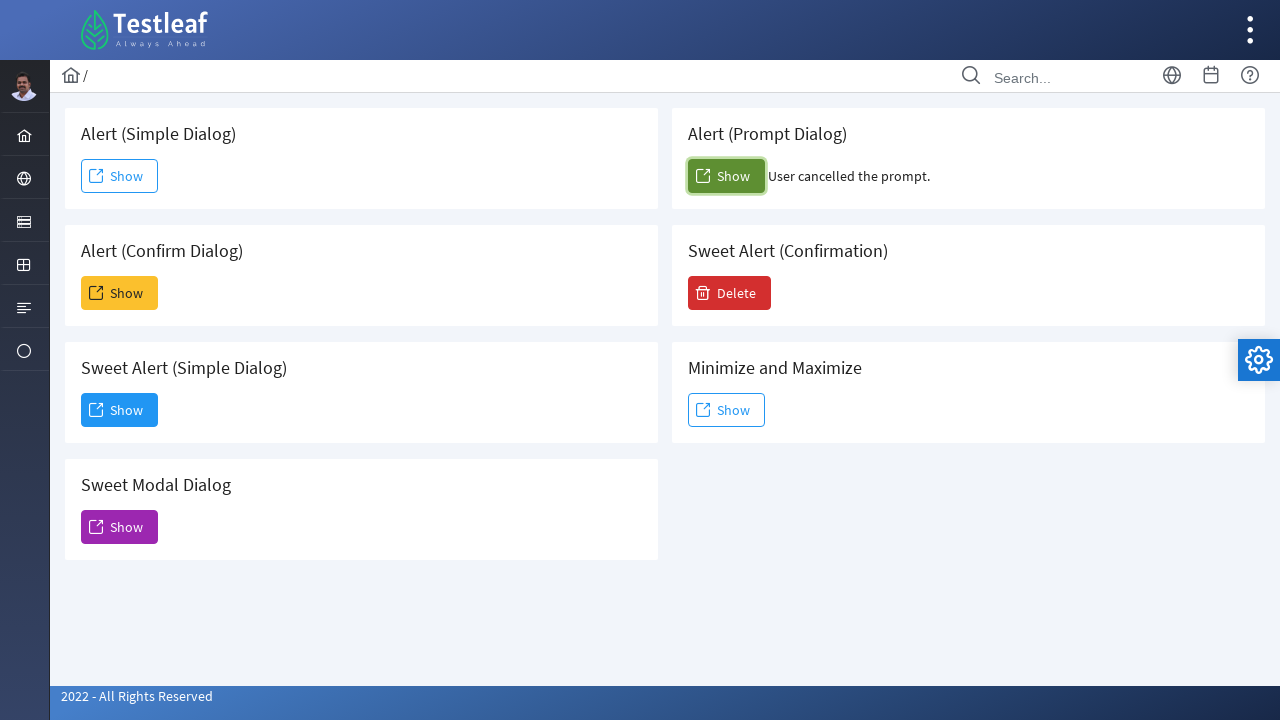

Retrieved result text: User cancelled the prompt.
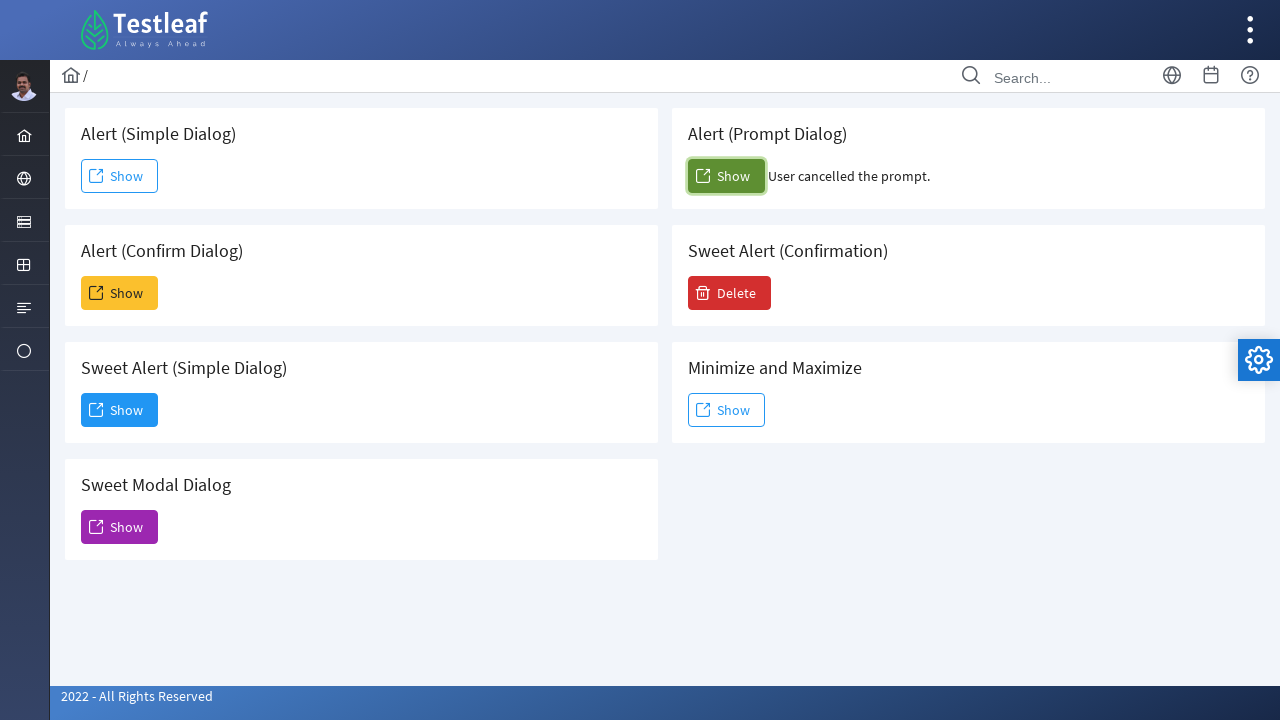

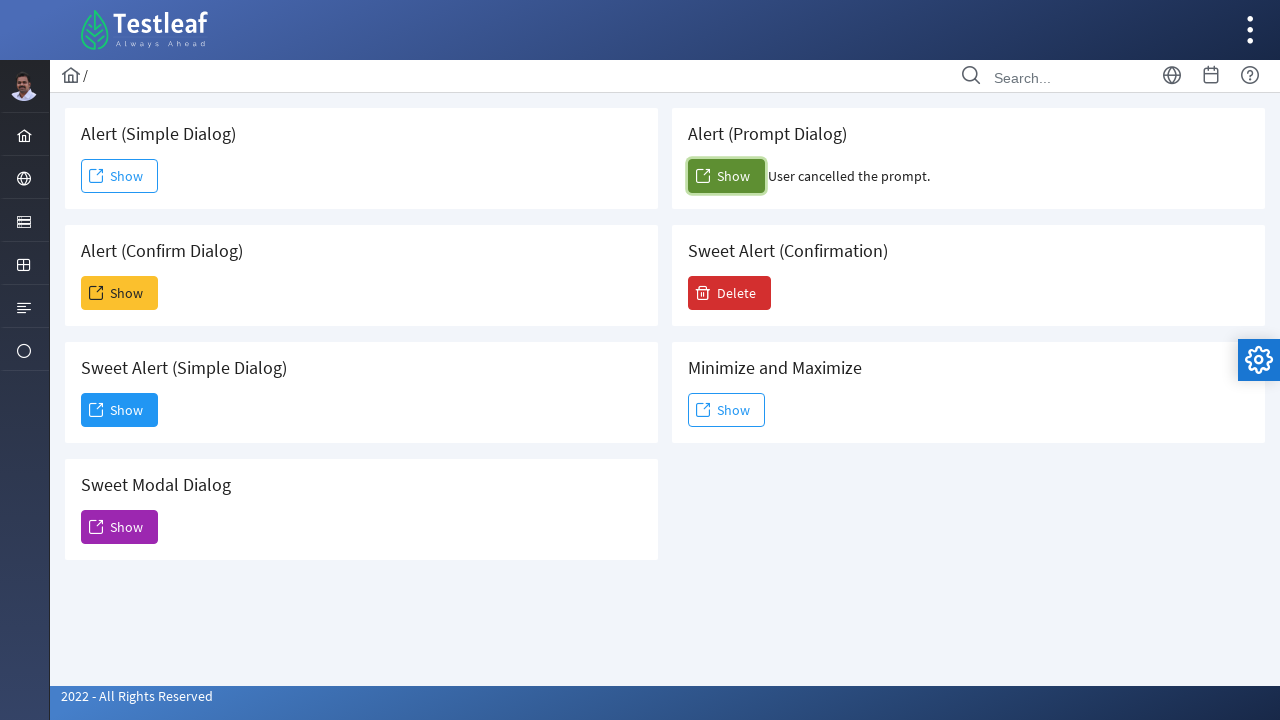